Tests dynamic content loading by clicking a Start button and waiting for "Hello World!" text to appear after a loading period

Starting URL: https://the-internet.herokuapp.com/dynamic_loading/1

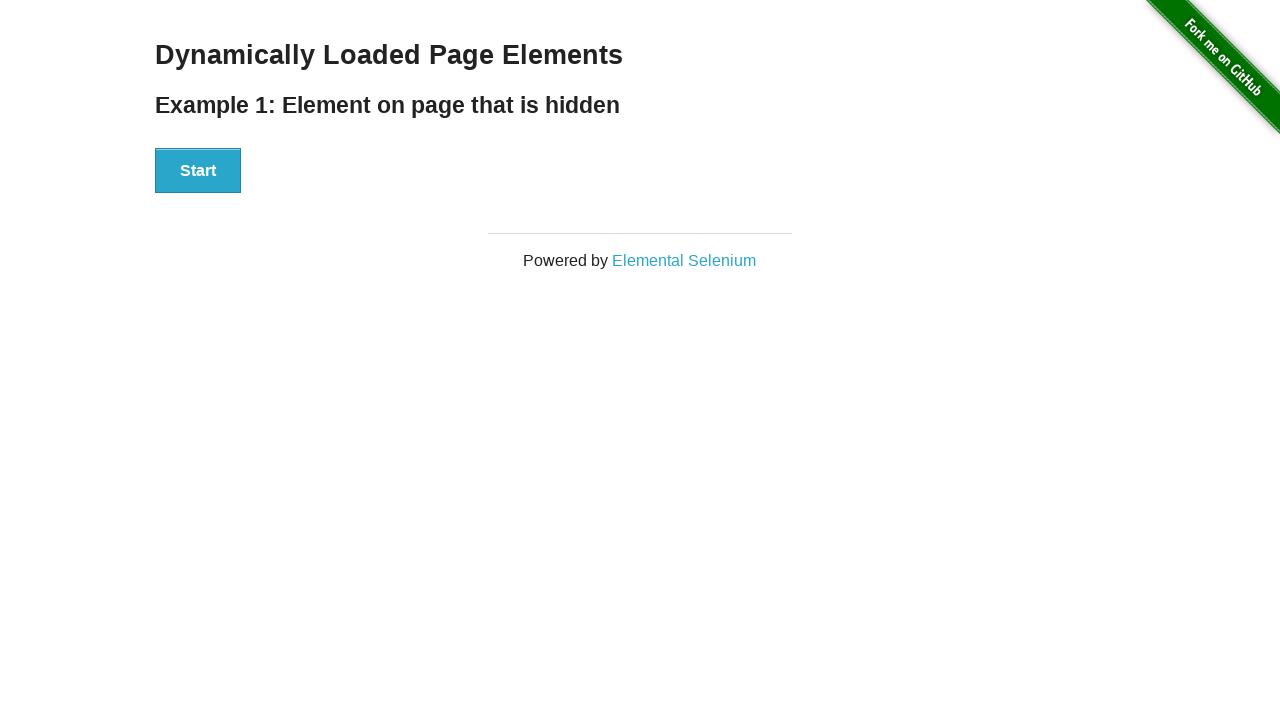

Navigated to dynamic loading test page
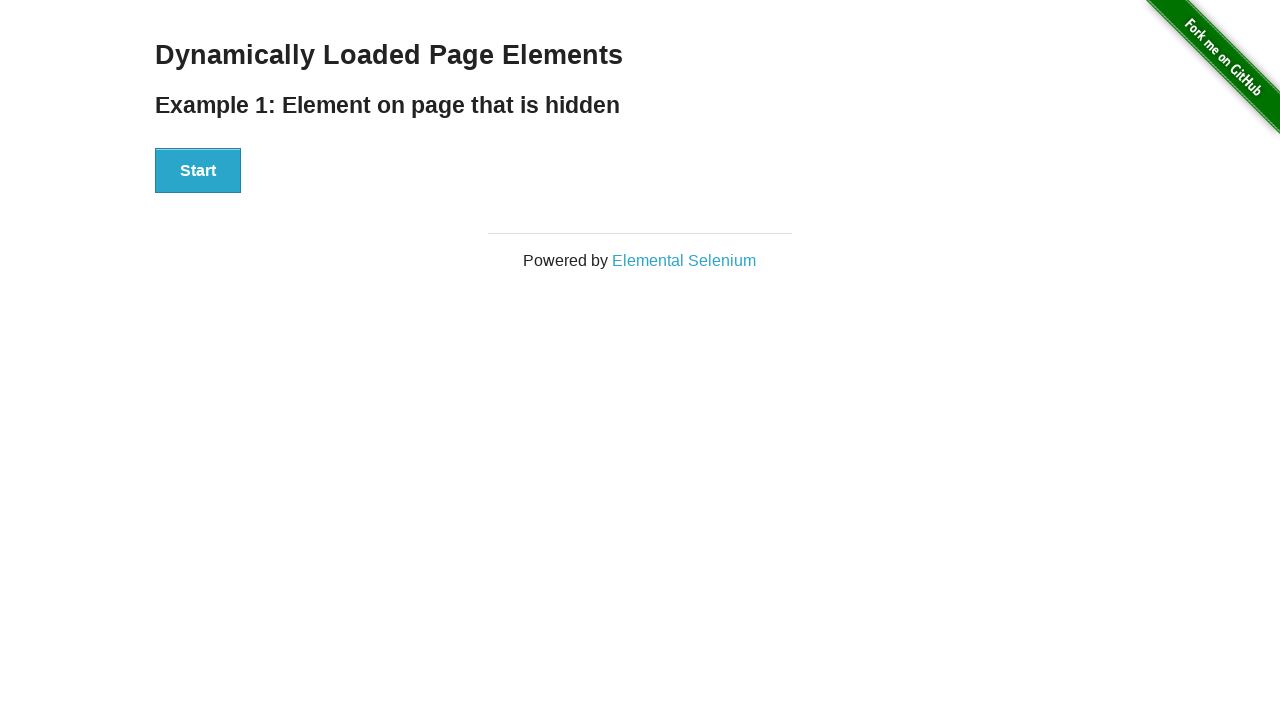

Clicked the Start button to trigger dynamic content loading at (198, 171) on xpath=//div[@id='start']//button
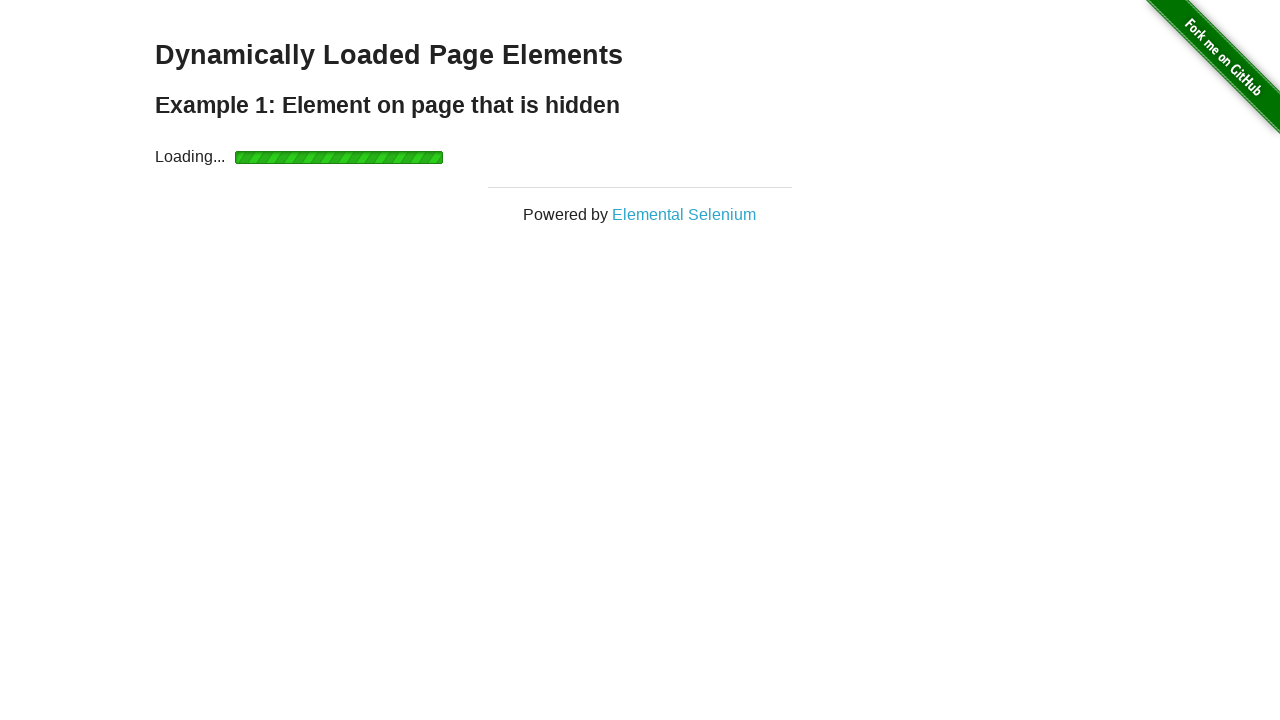

Waited for 'Hello World!' text to appear after loading period
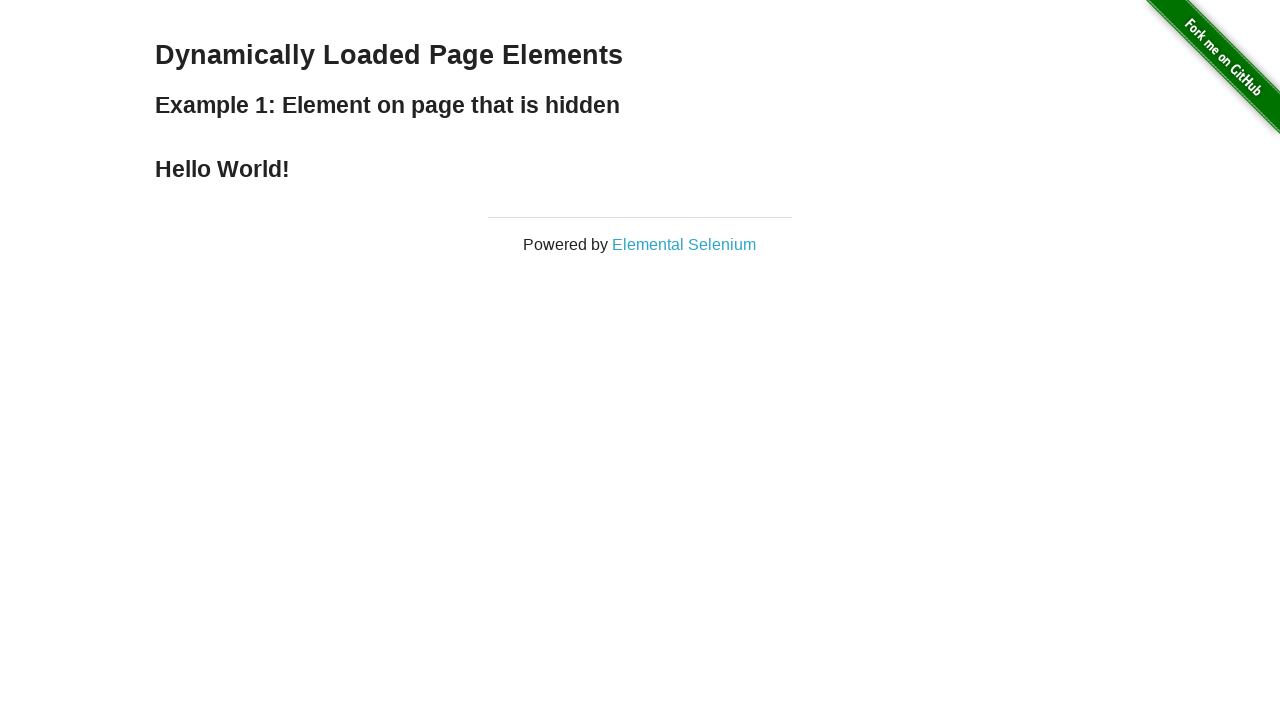

Retrieved text content from the Hello World element
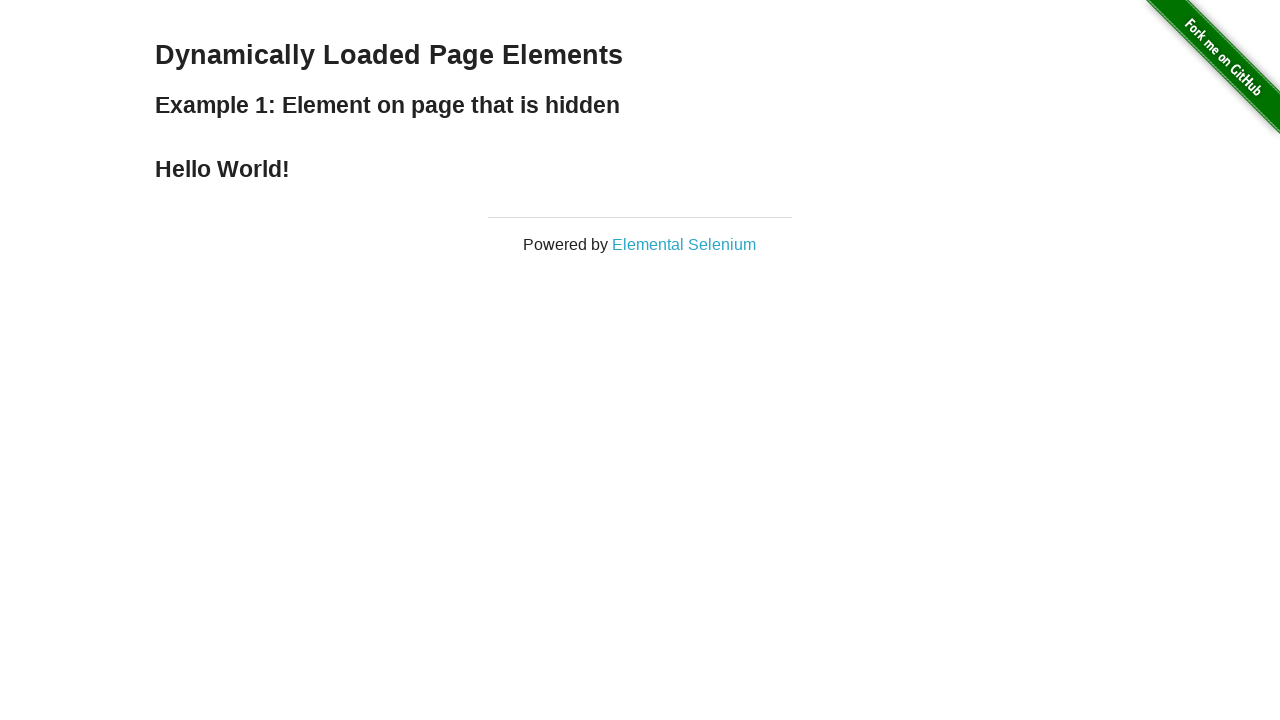

Verified that the text content is exactly 'Hello World!'
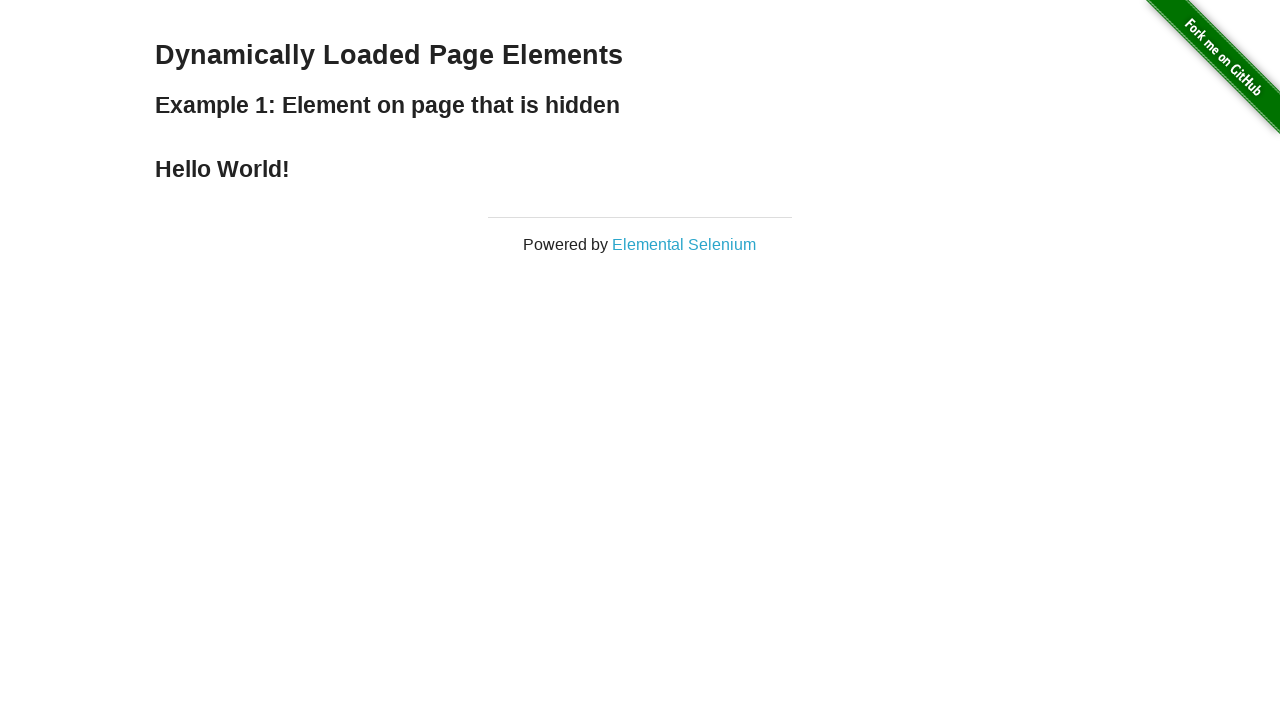

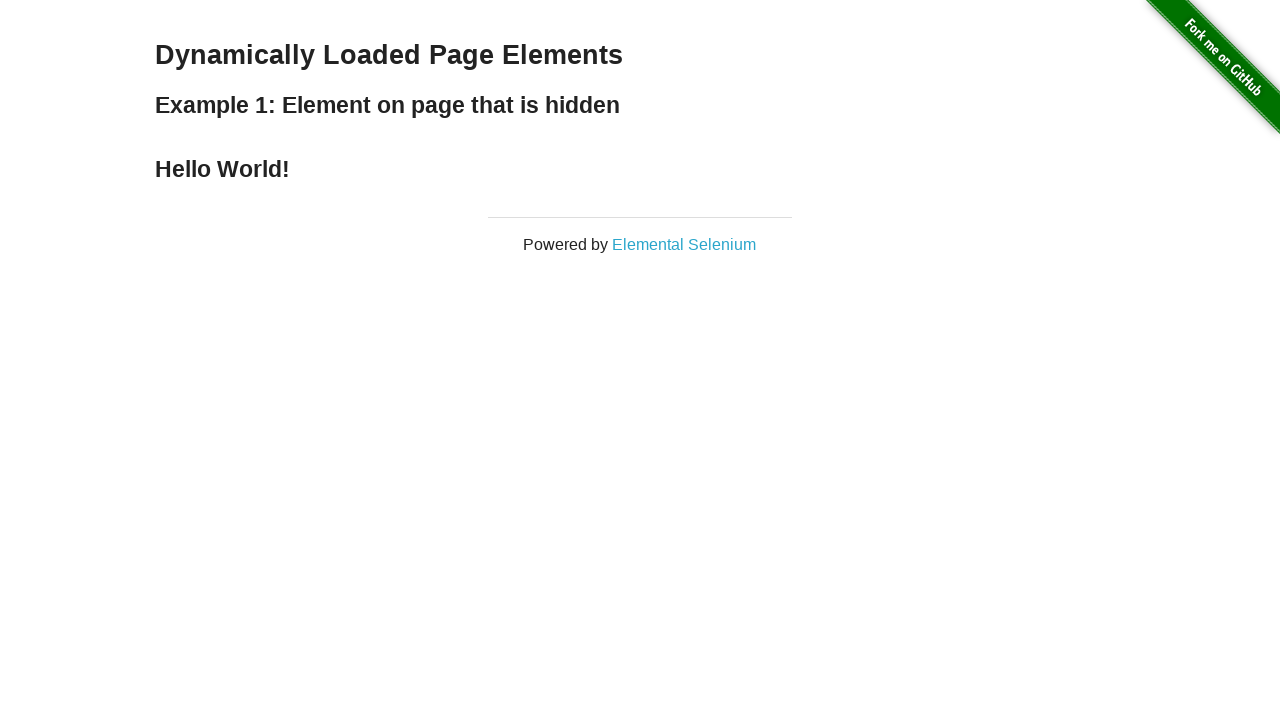